Tests dropdown selection functionality by navigating to the dropdown page and selecting an option from a dropdown menu

Starting URL: https://the-internet.herokuapp.com/

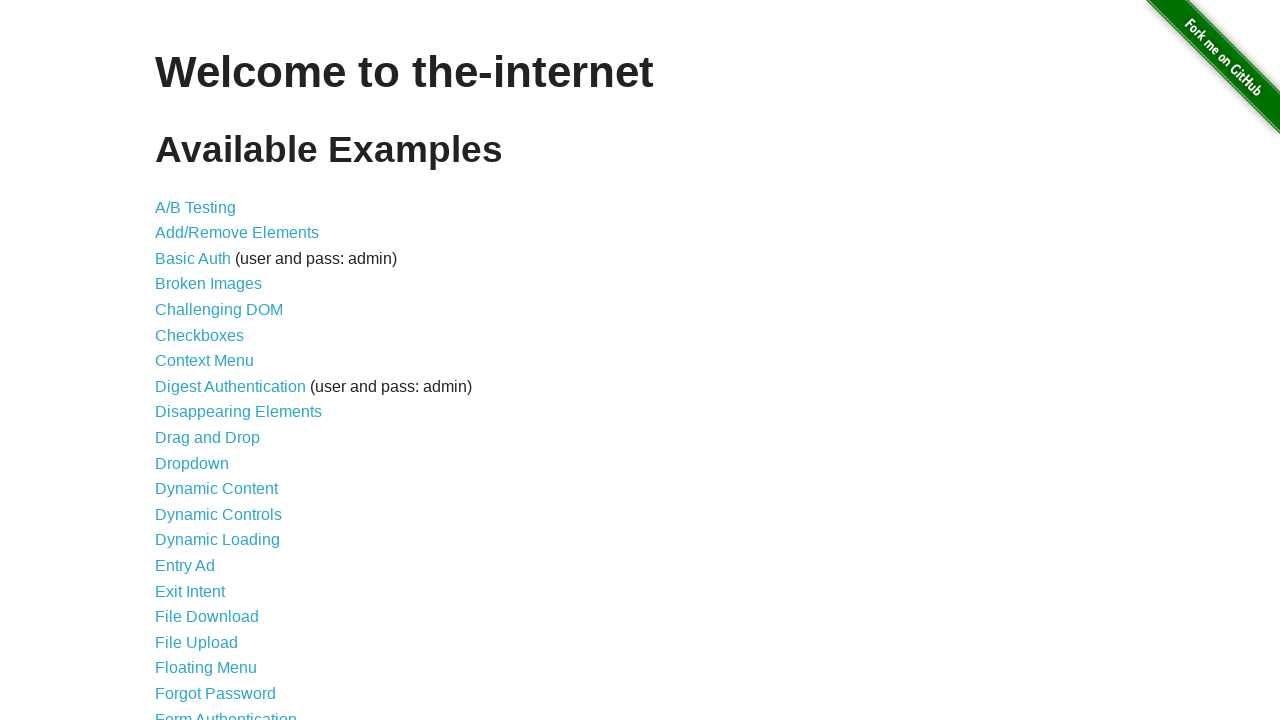

Clicked on the Dropdown link at (192, 463) on text=Dropdown
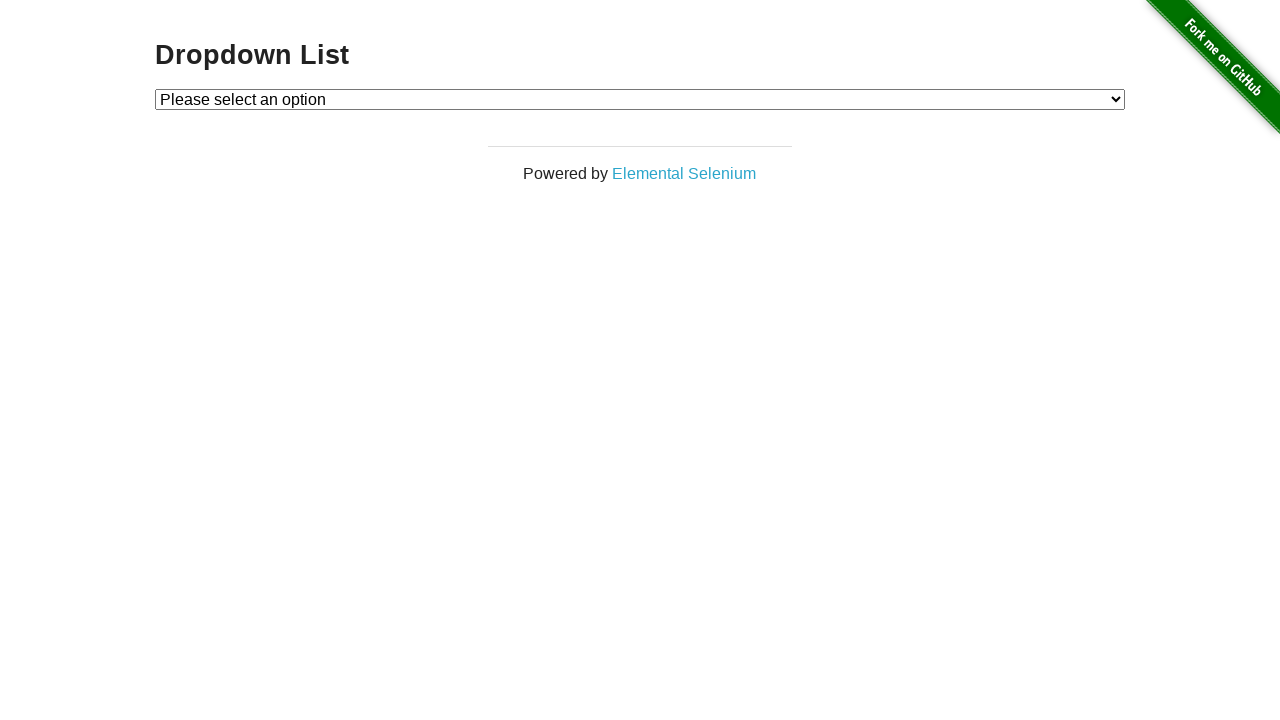

Dropdown page loaded
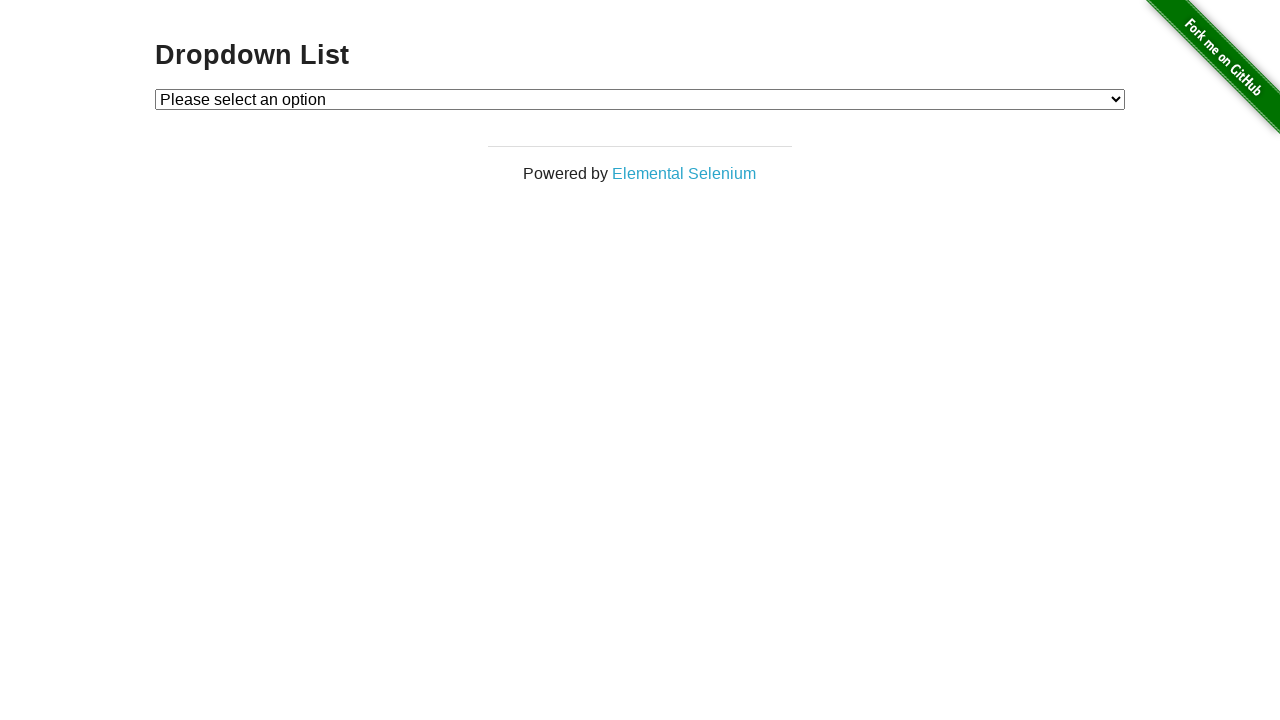

Selected Option 1 from the dropdown menu on #dropdown
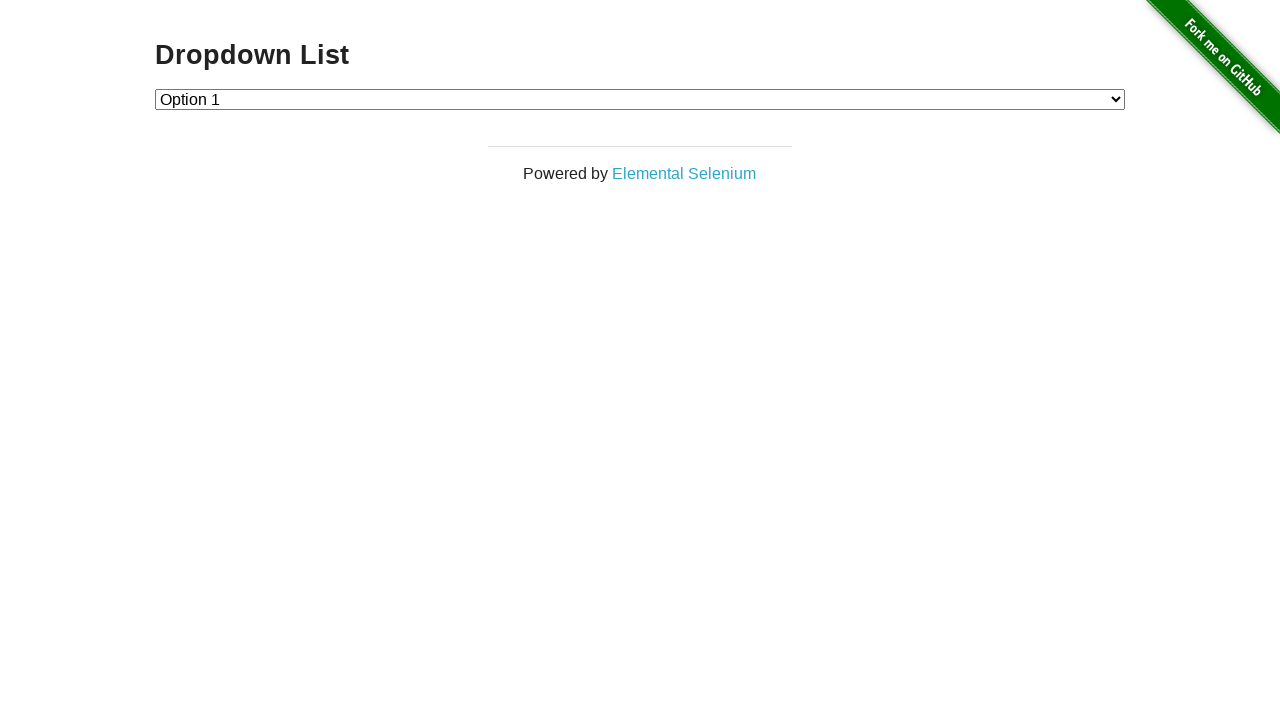

Verified selected option value: 1
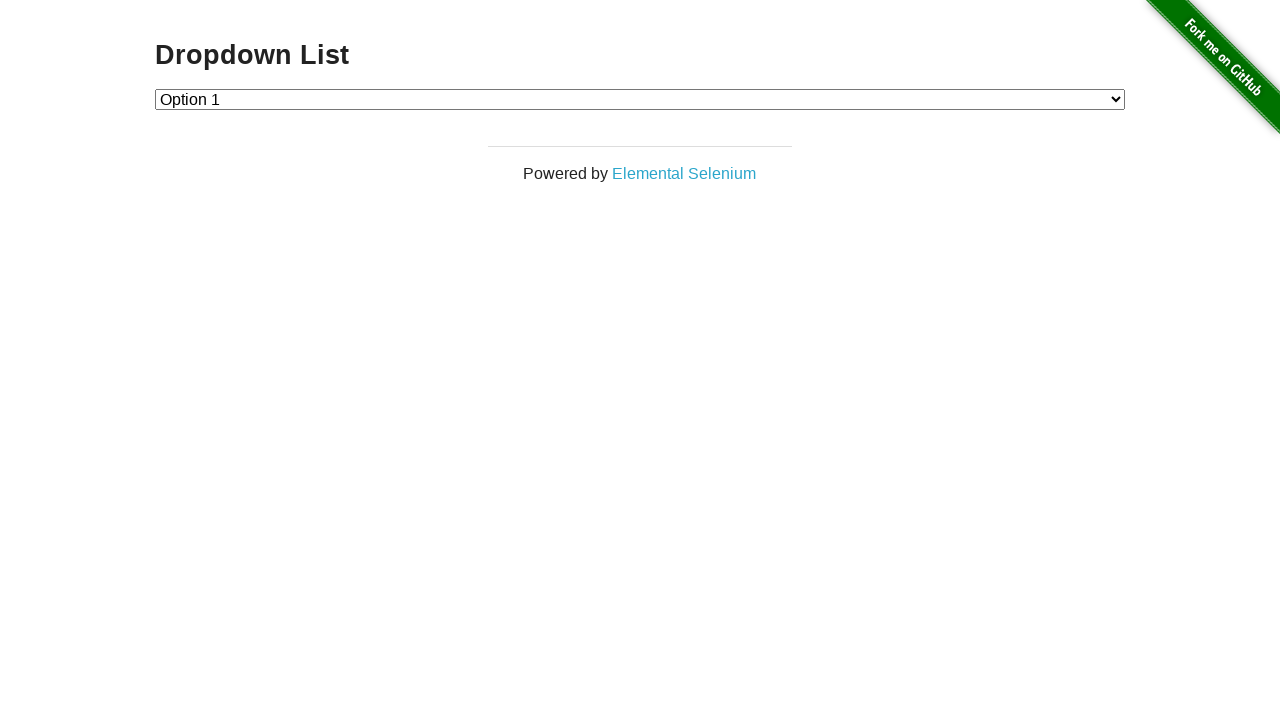

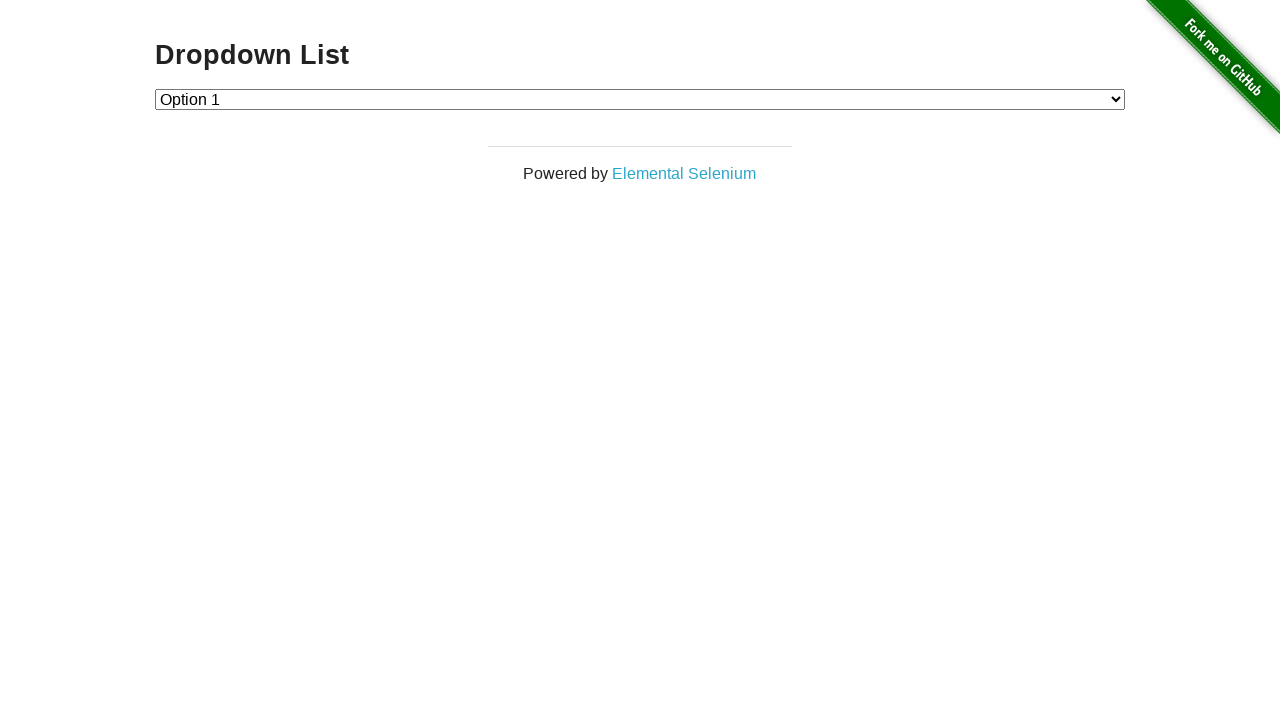